Navigates to OrangeHRM demo page, retrieves page information (title, URL), clicks the OrangeHRM link which opens a new window, and demonstrates window handle management.

Starting URL: https://opensource-demo.orangehrmlive.com/

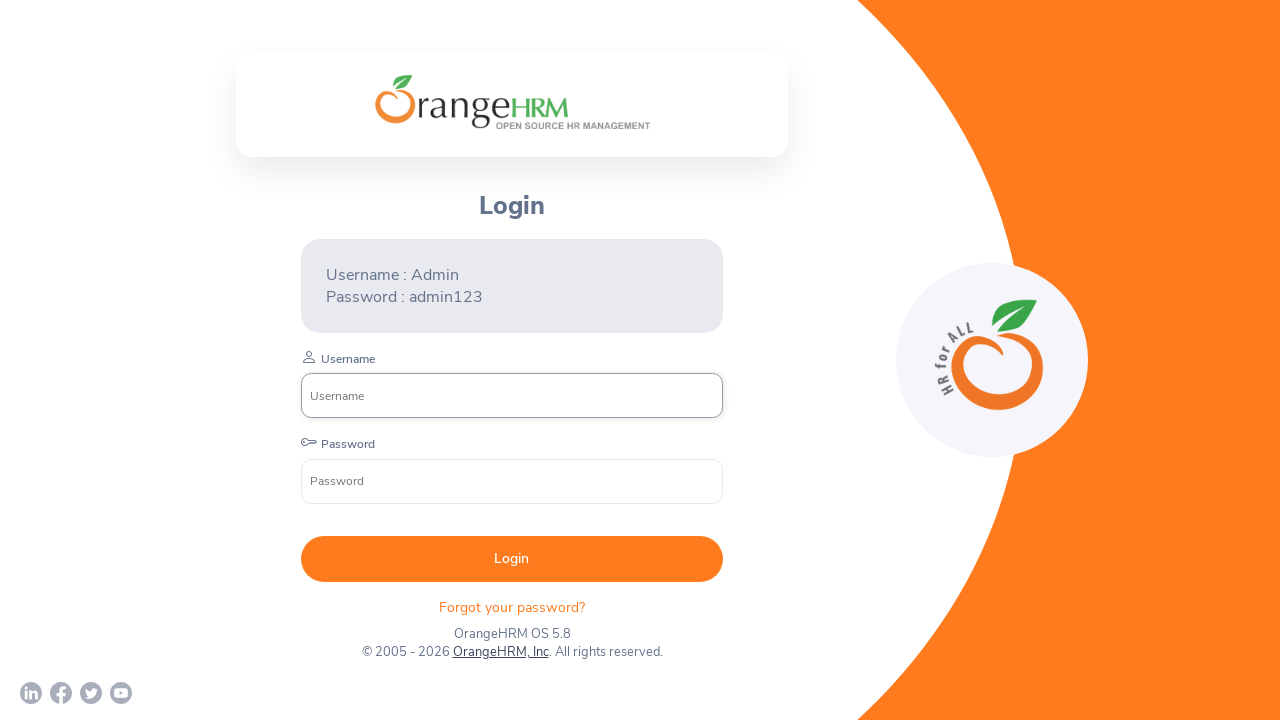

Retrieved page title: OrangeHRM
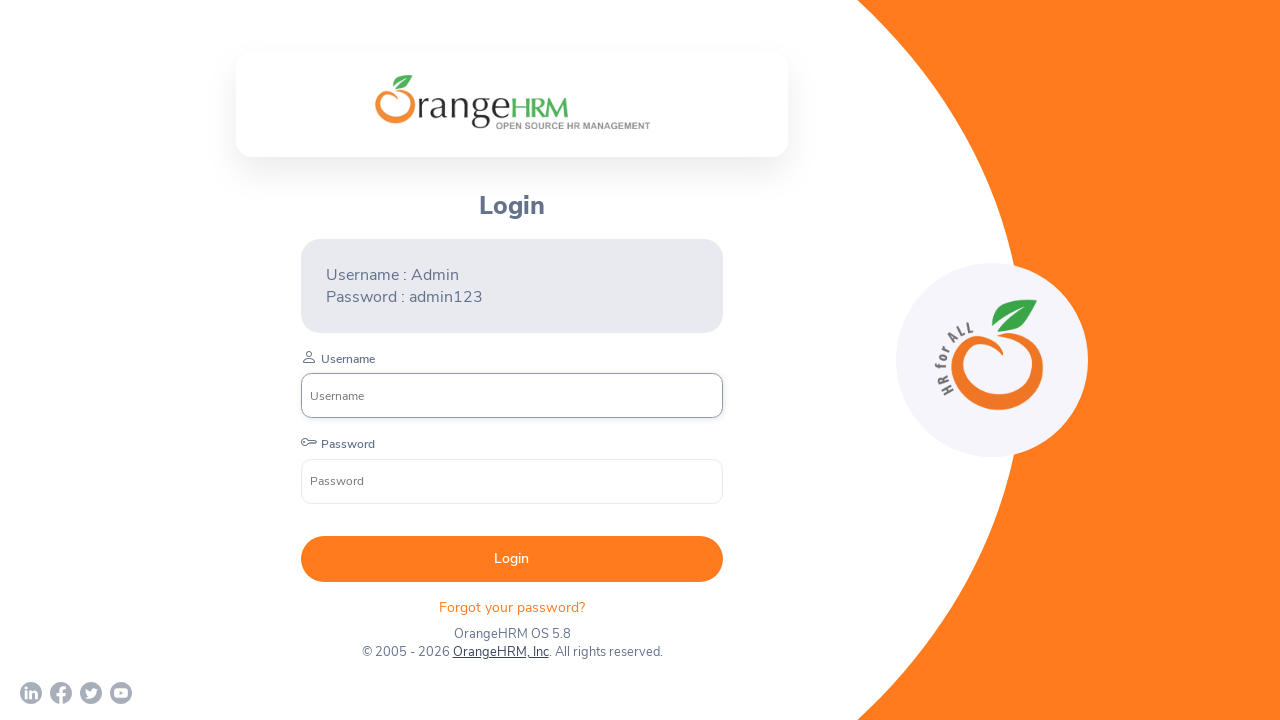

Retrieved current URL: https://opensource-demo.orangehrmlive.com/web/index.php/auth/login
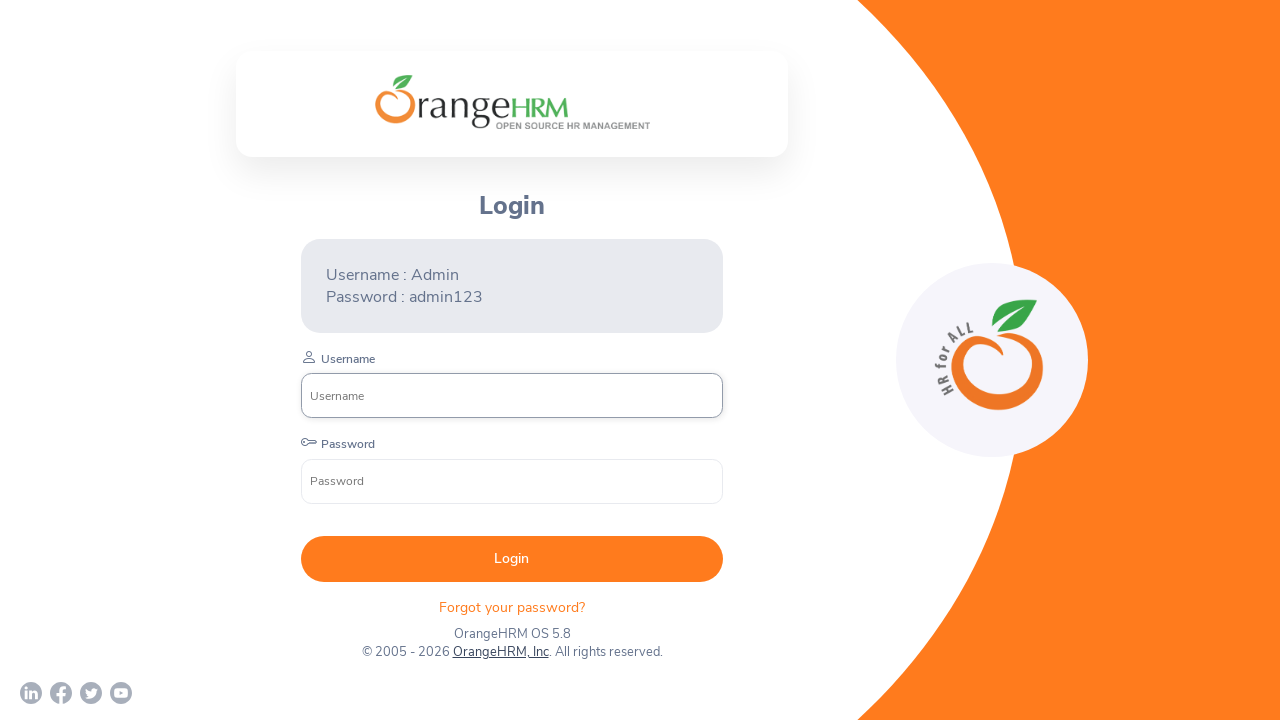

Checked number of pages before click: 1
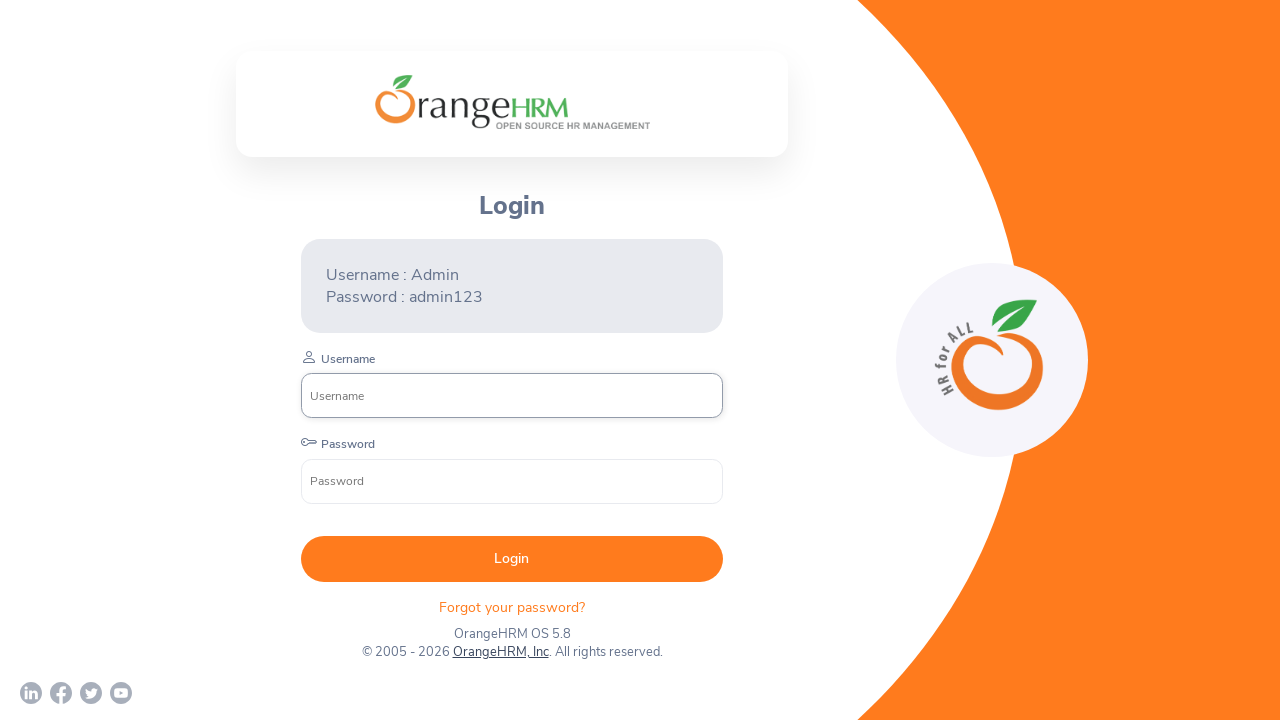

Clicked OrangeHRM link to open new window/tab at (500, 652) on xpath=//a[contains(text(),'OrangeHRM')]
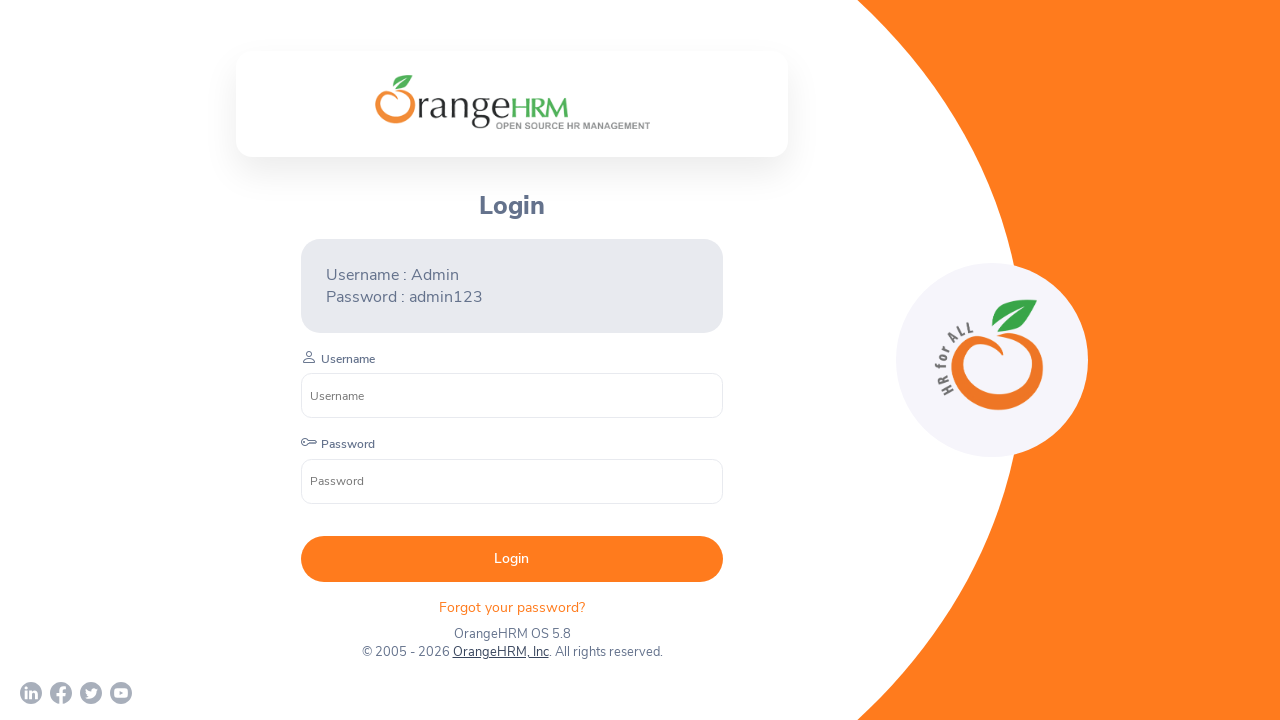

Retrieved new page/window handle
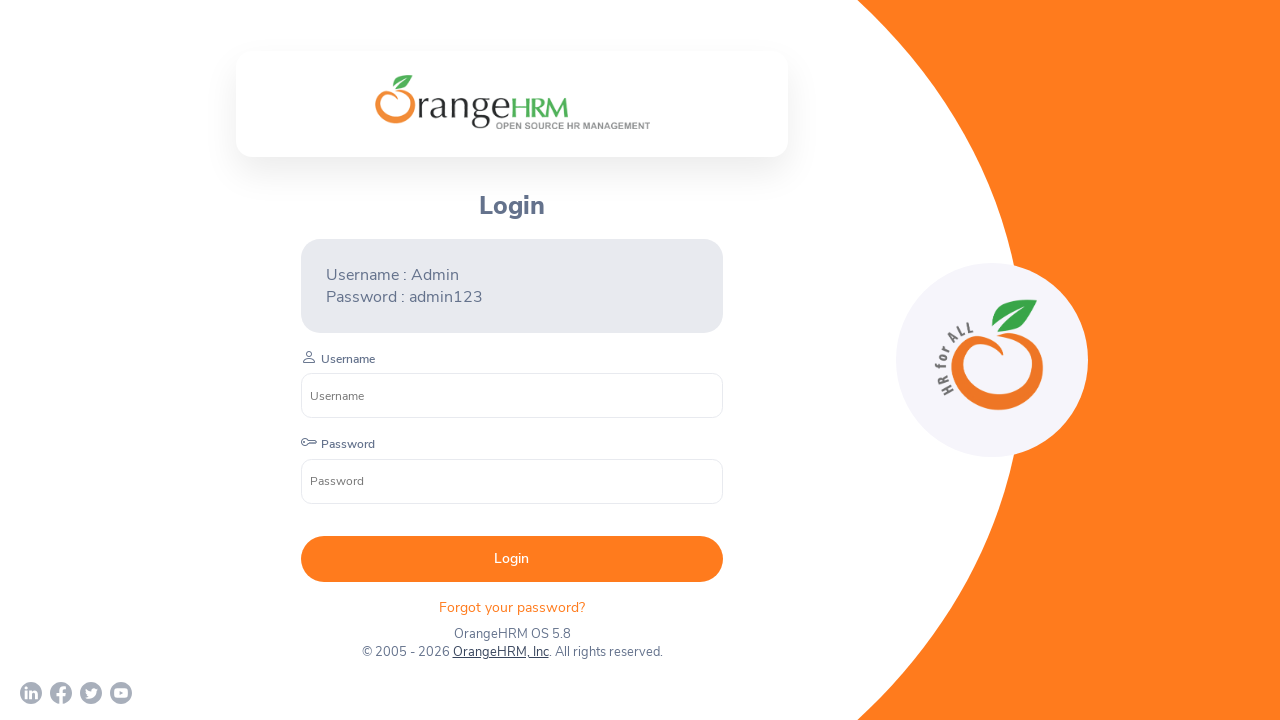

Checked number of pages after click: 2
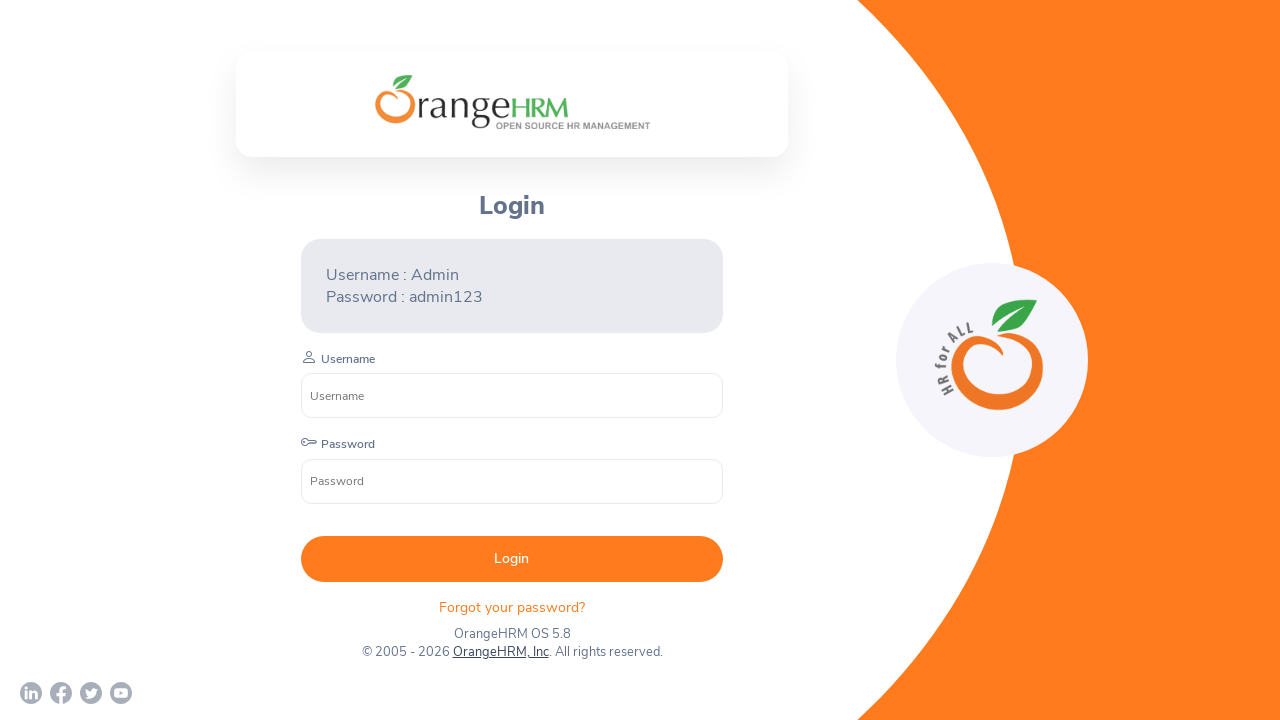

Listed all page URLs from 2 open pages
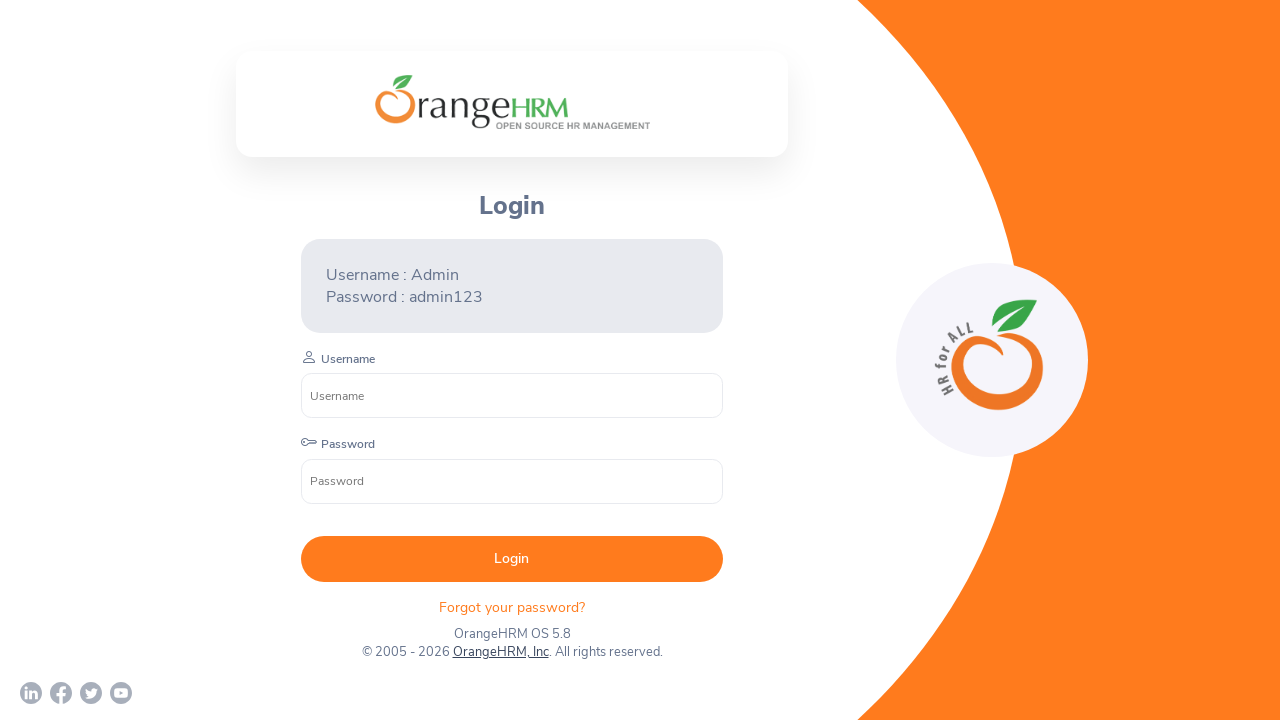

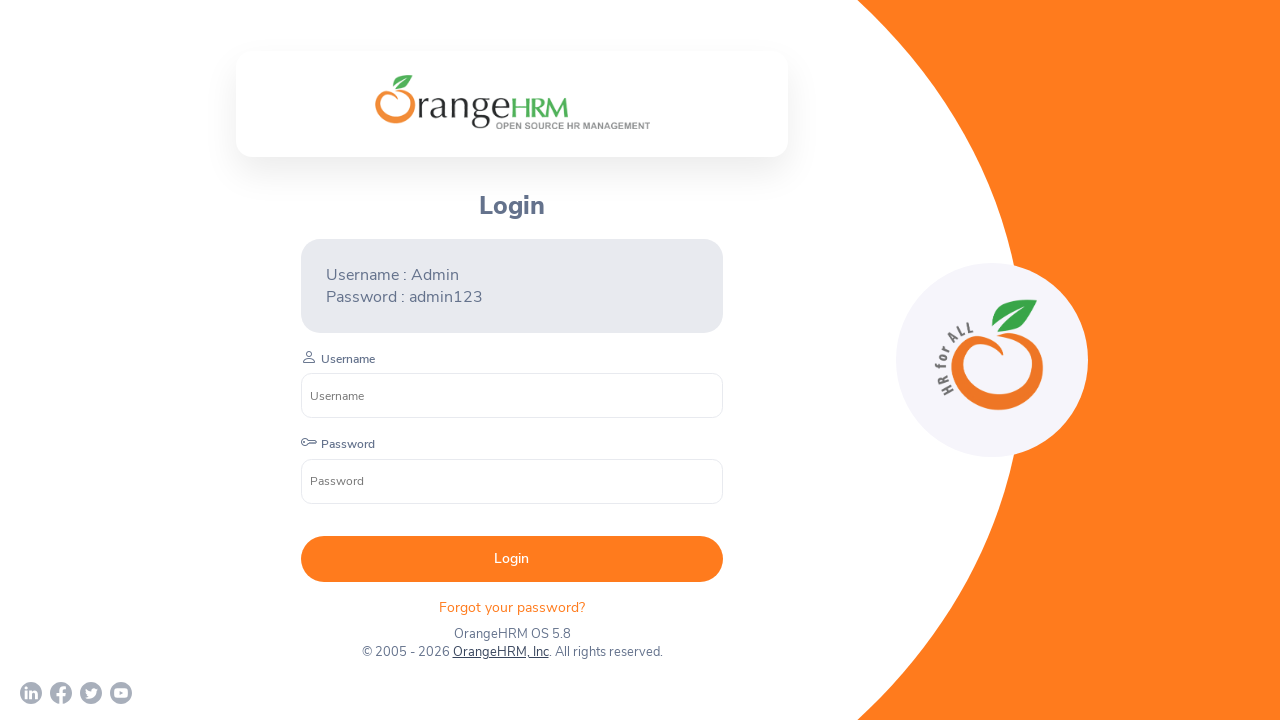